Tests the FAQ accordion functionality by clicking on a question heading and verifying that the corresponding answer text is displayed correctly.

Starting URL: https://qa-scooter.praktikum-services.ru/

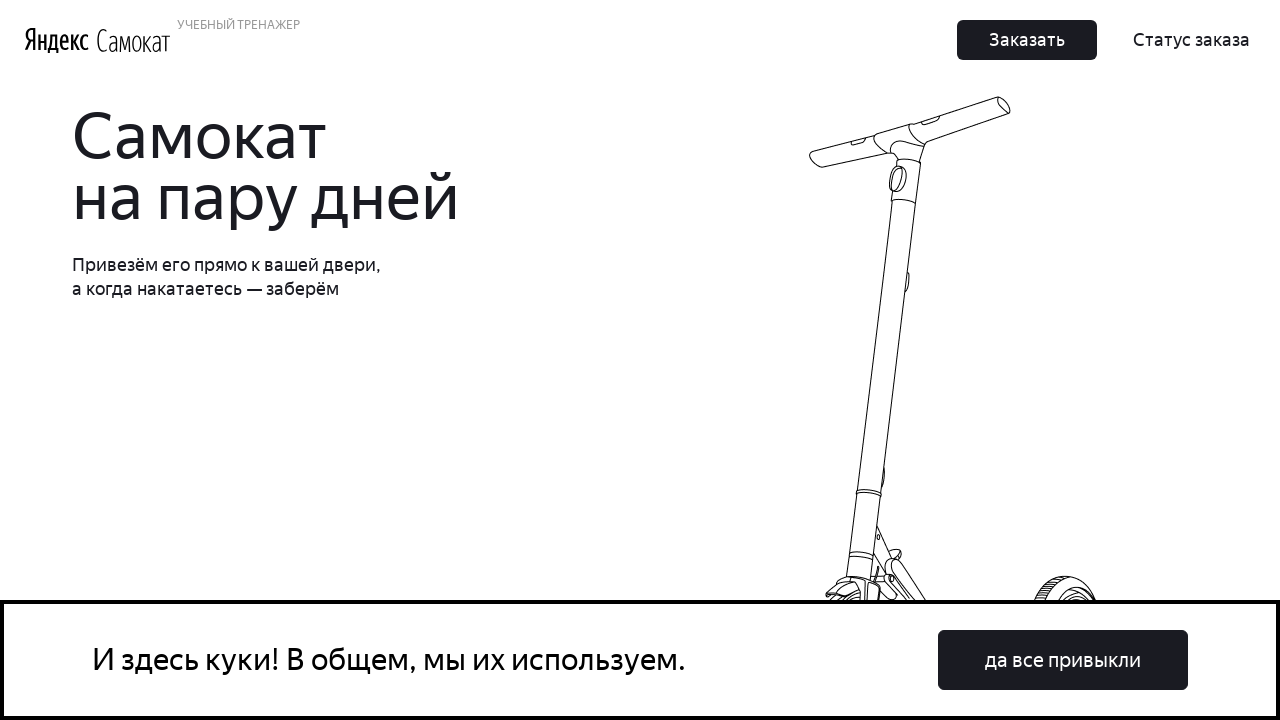

Located FAQ accordion heading #3
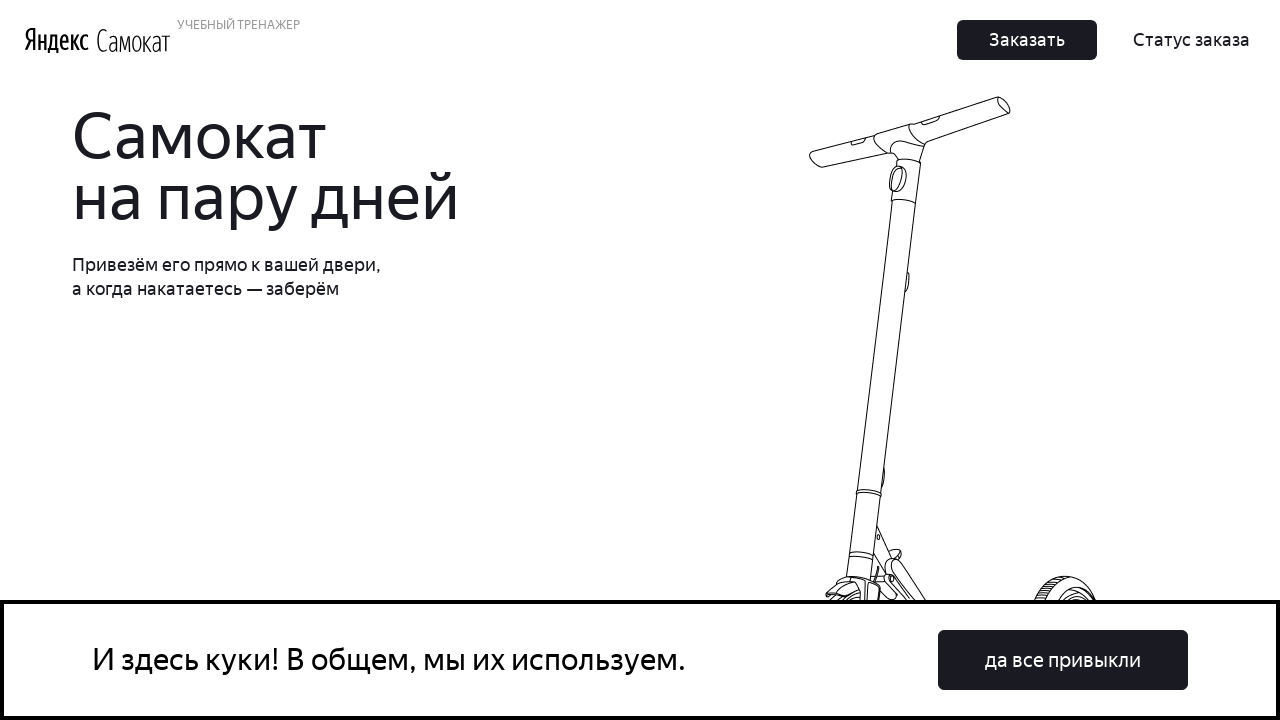

Scrolled accordion heading #3 into view
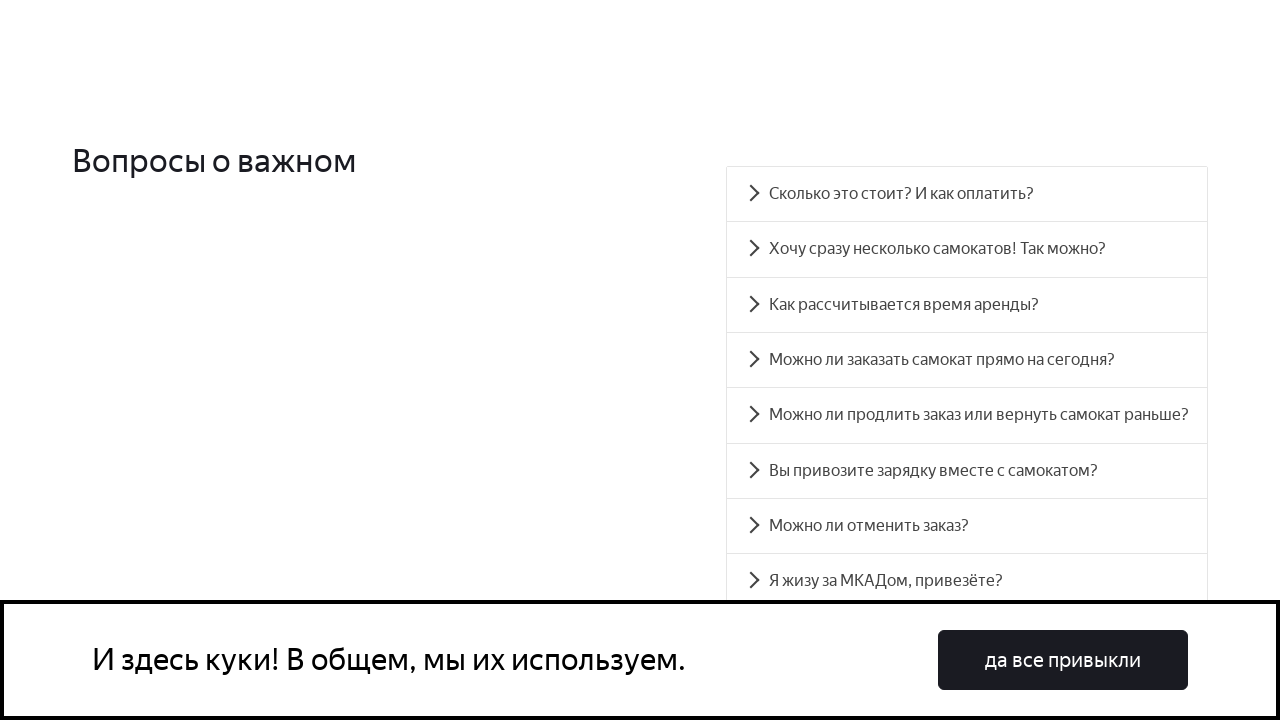

Clicked on FAQ accordion heading #3 at (967, 360) on #accordion__heading-3
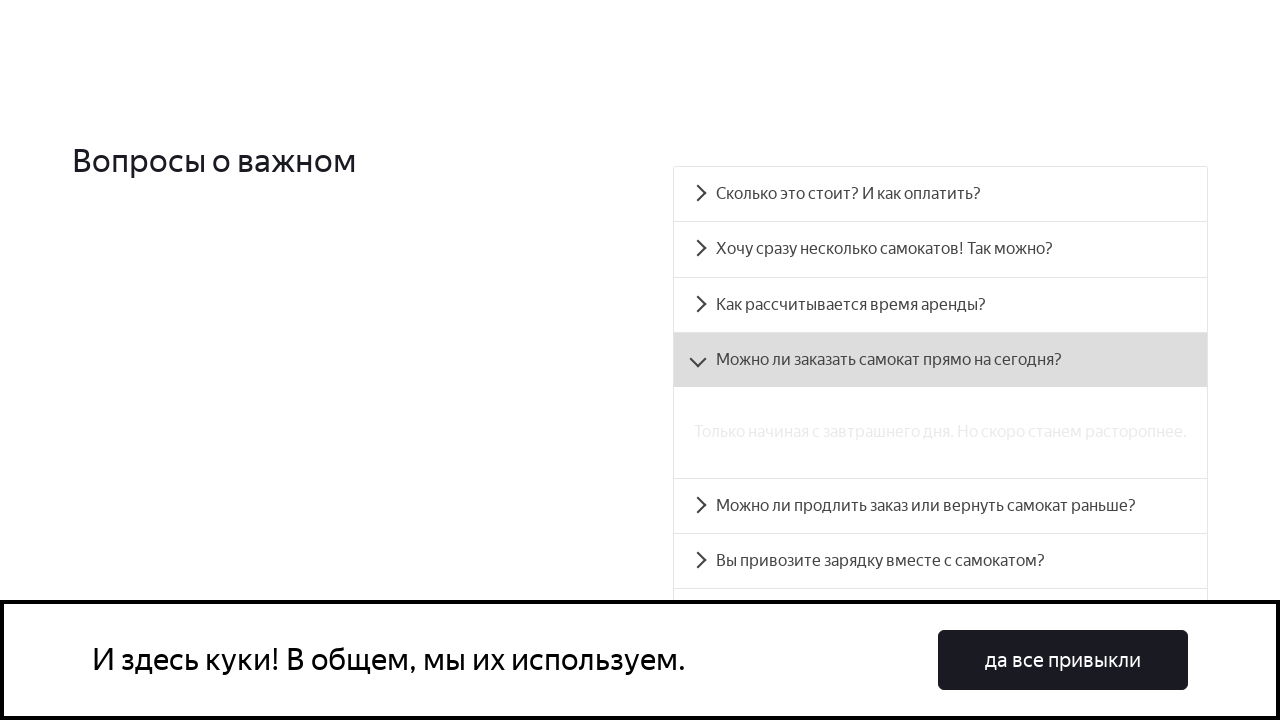

Verified that accordion panel #3 is visible and loaded
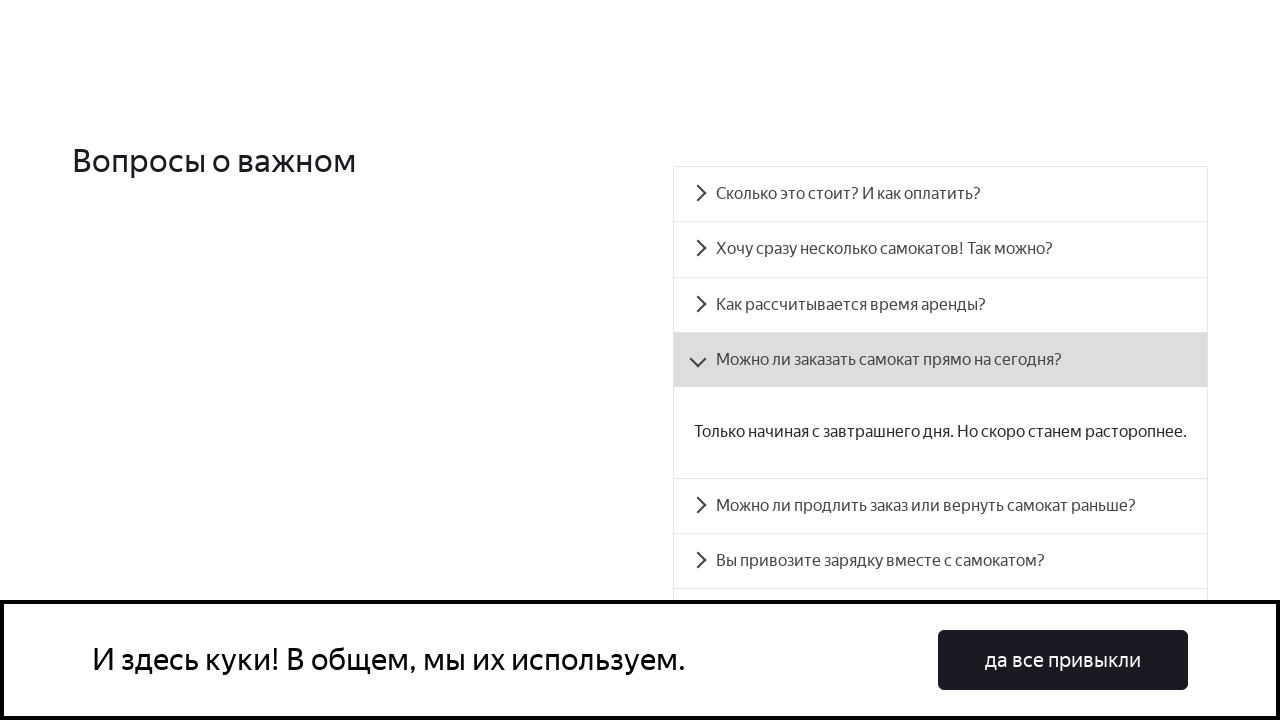

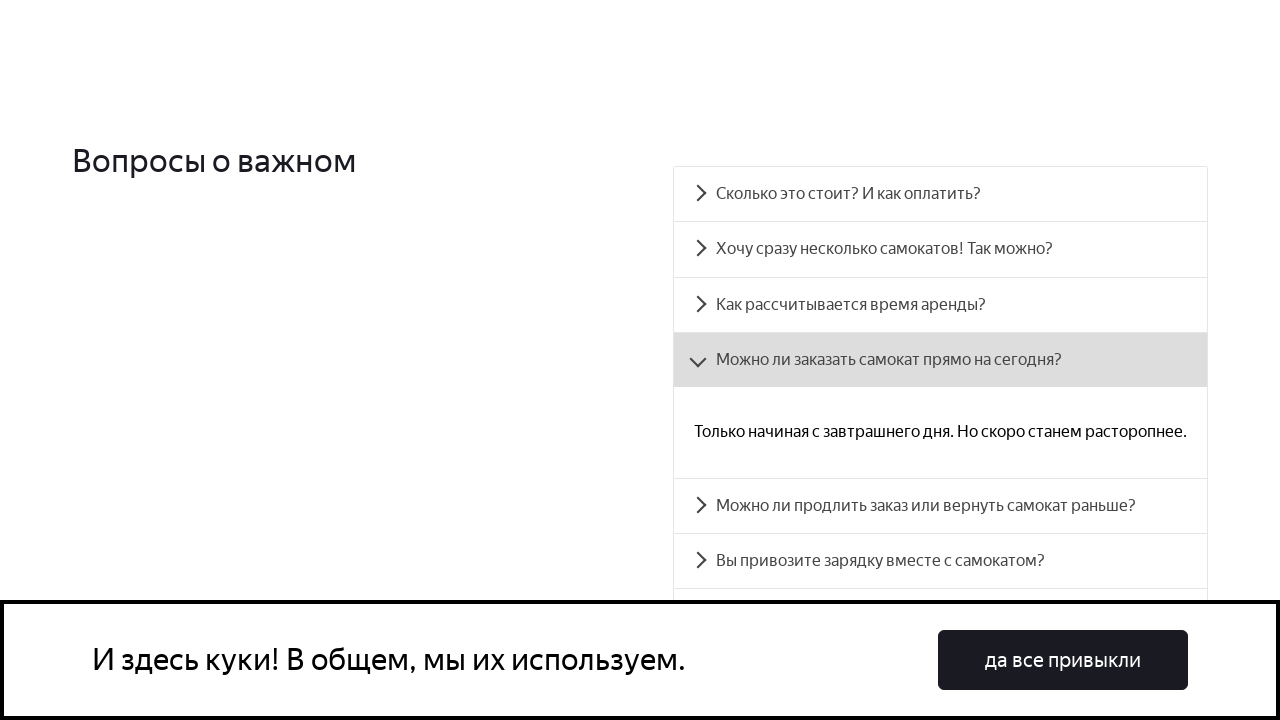